Tests the service type radio buttons by clicking each option and verifying the selection changes correctly

Starting URL: https://cac-tat.s3.eu-central-1.amazonaws.com/index.html

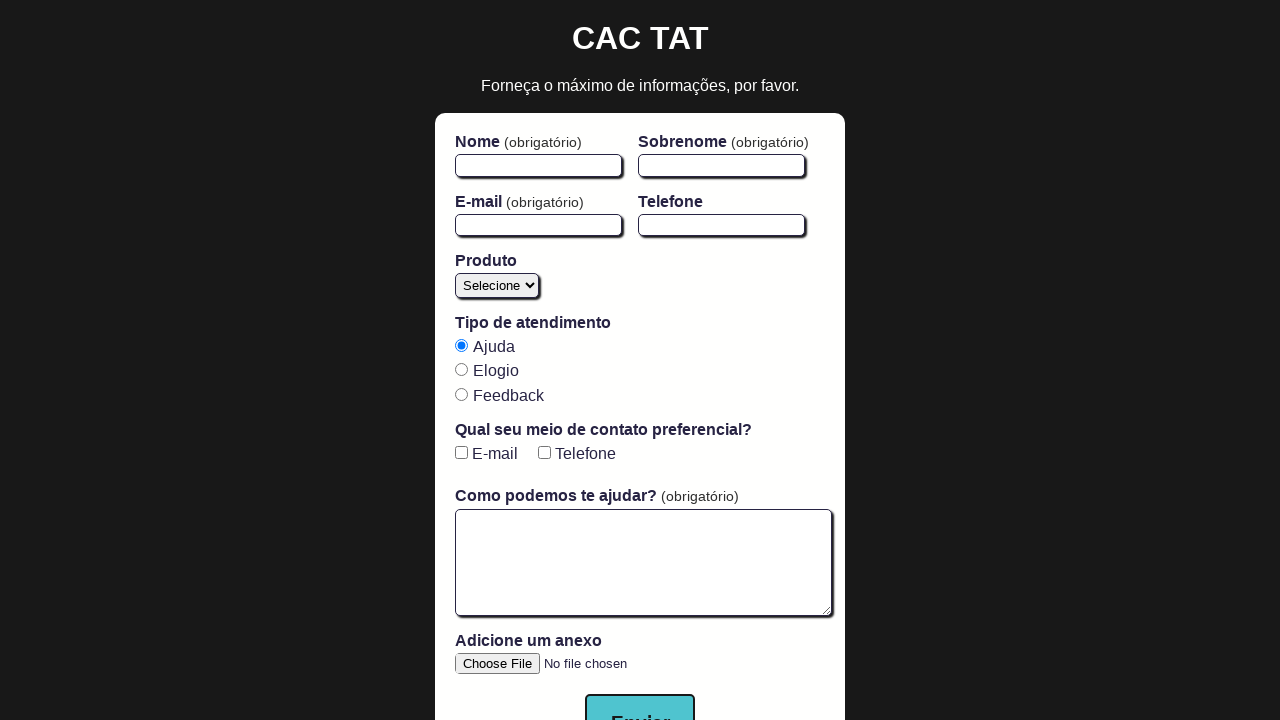

Waited for service type radio buttons to load
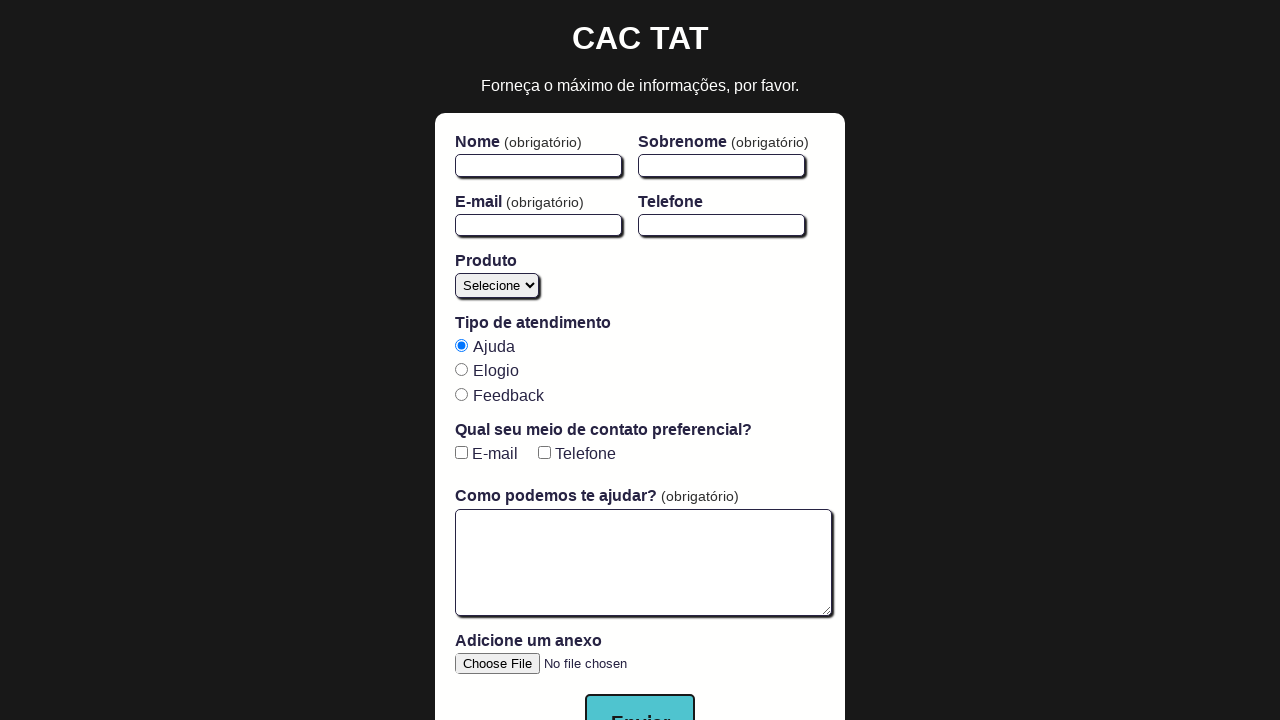

Located 'Ajuda' radio button element
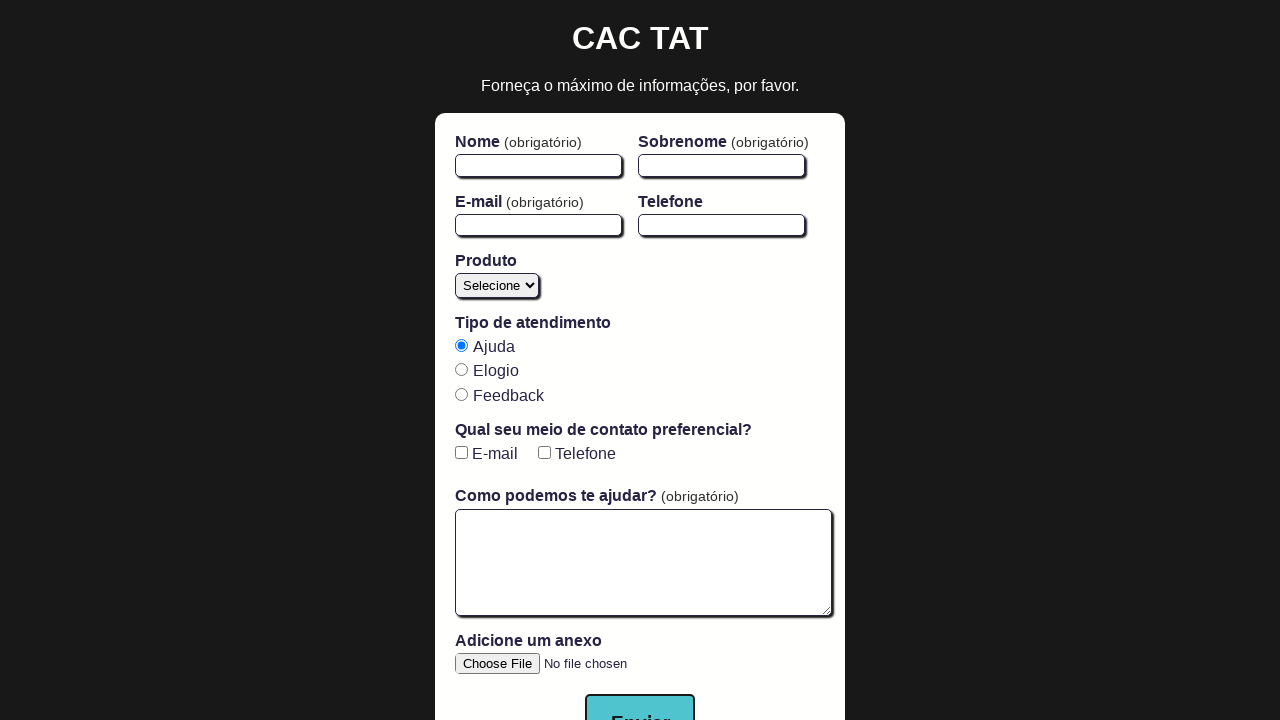

Verified 'Ajuda' radio button is selected by default
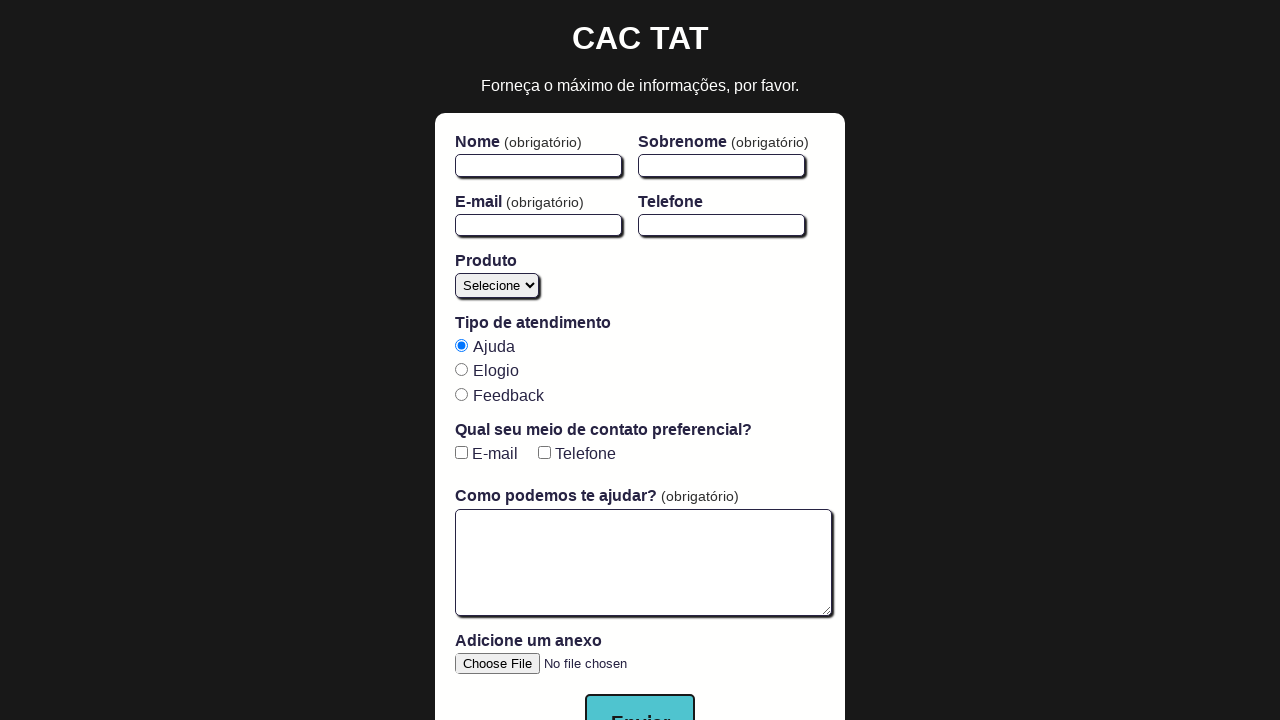

Clicked 'Elogio' radio button at (461, 370) on input[name='atendimento-tat'][value='elogio']
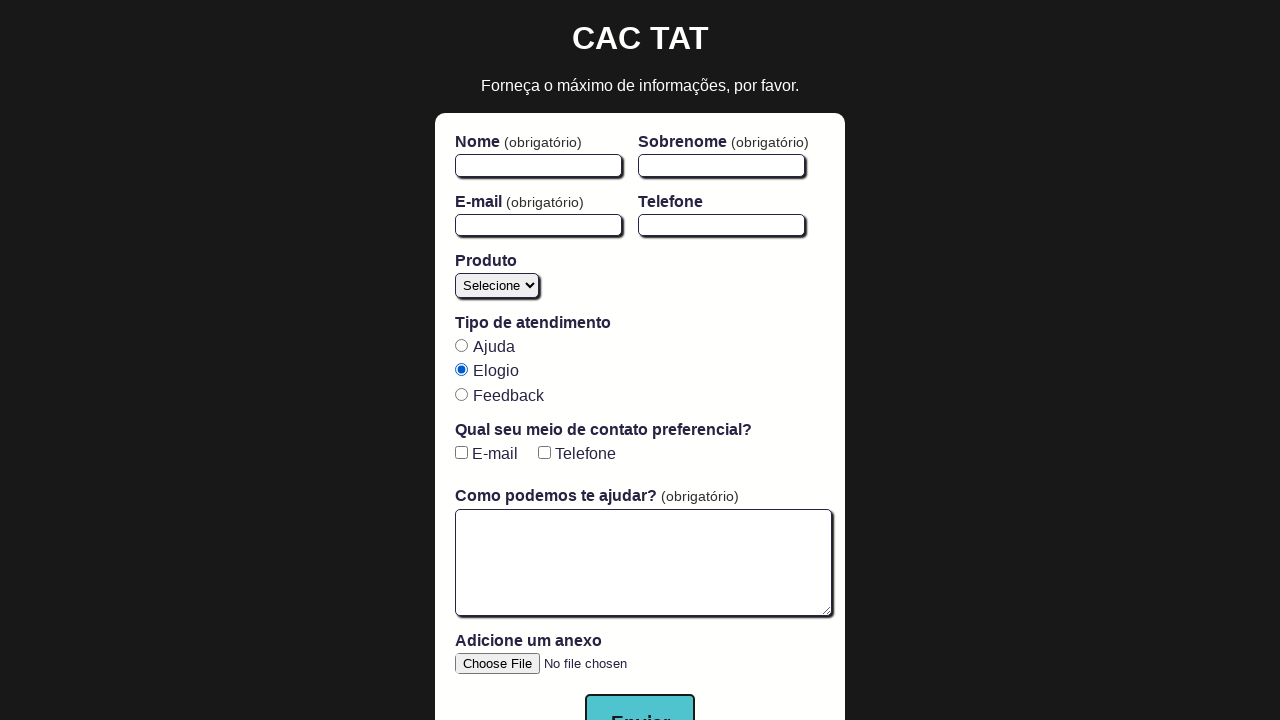

Located 'Elogio' radio button element
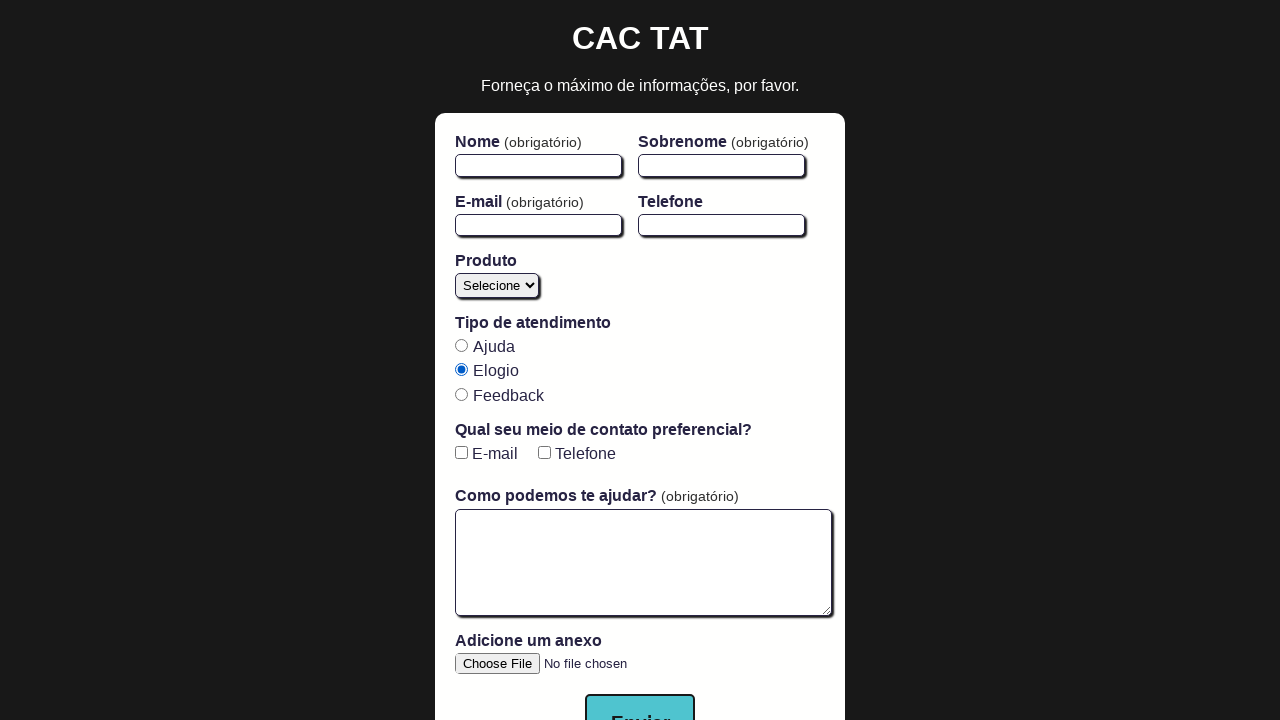

Verified 'Elogio' radio button is now selected
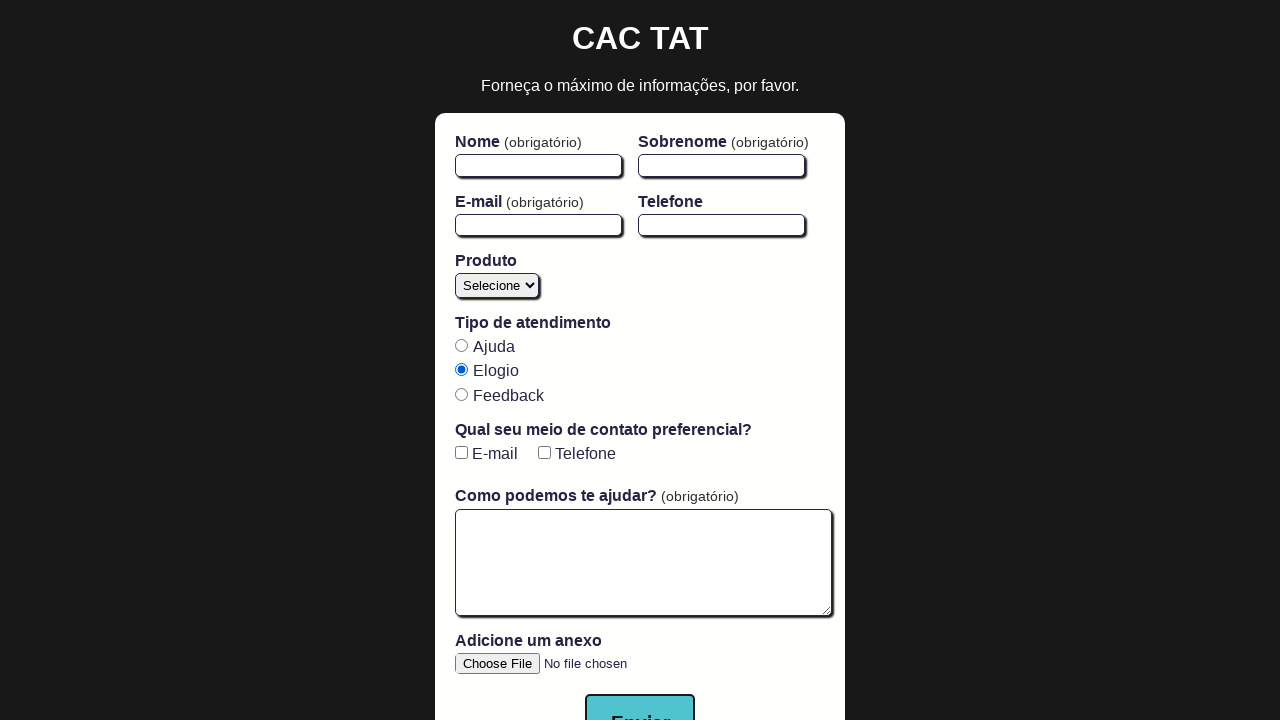

Verified 'Ajuda' radio button is deselected after selecting 'Elogio'
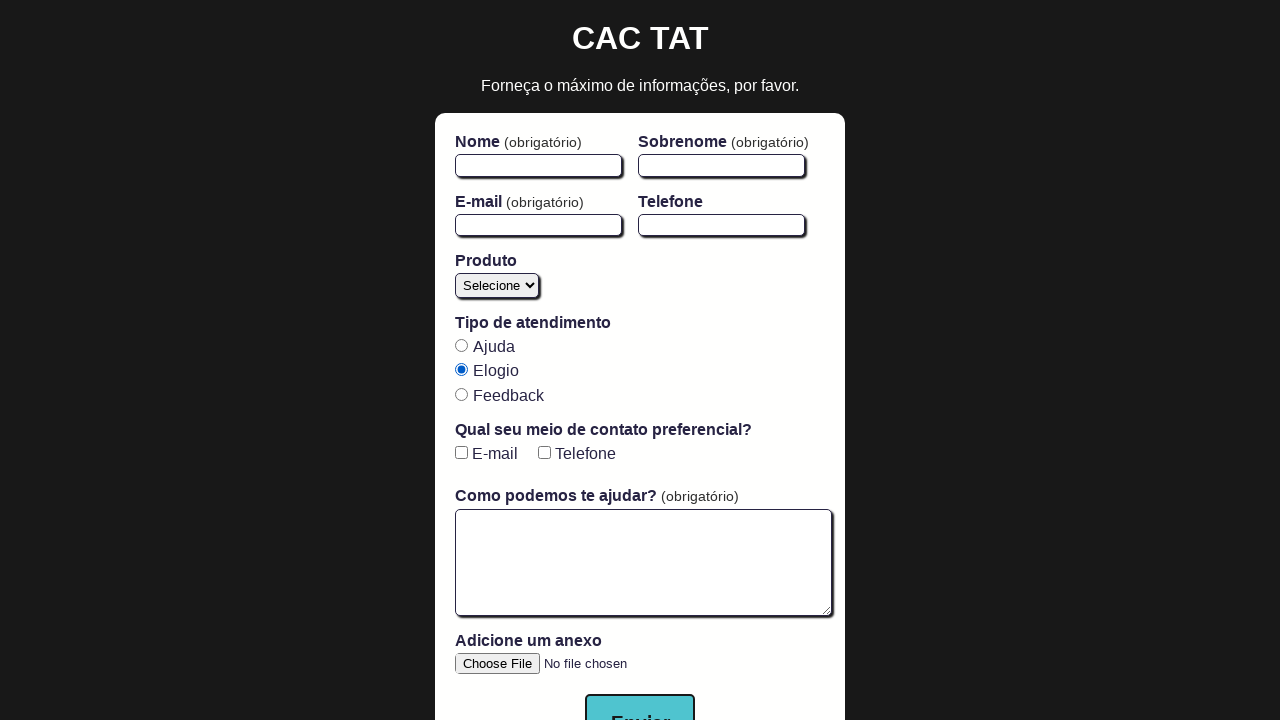

Clicked 'Feedback' radio button at (461, 394) on input[name='atendimento-tat'][value='feedback']
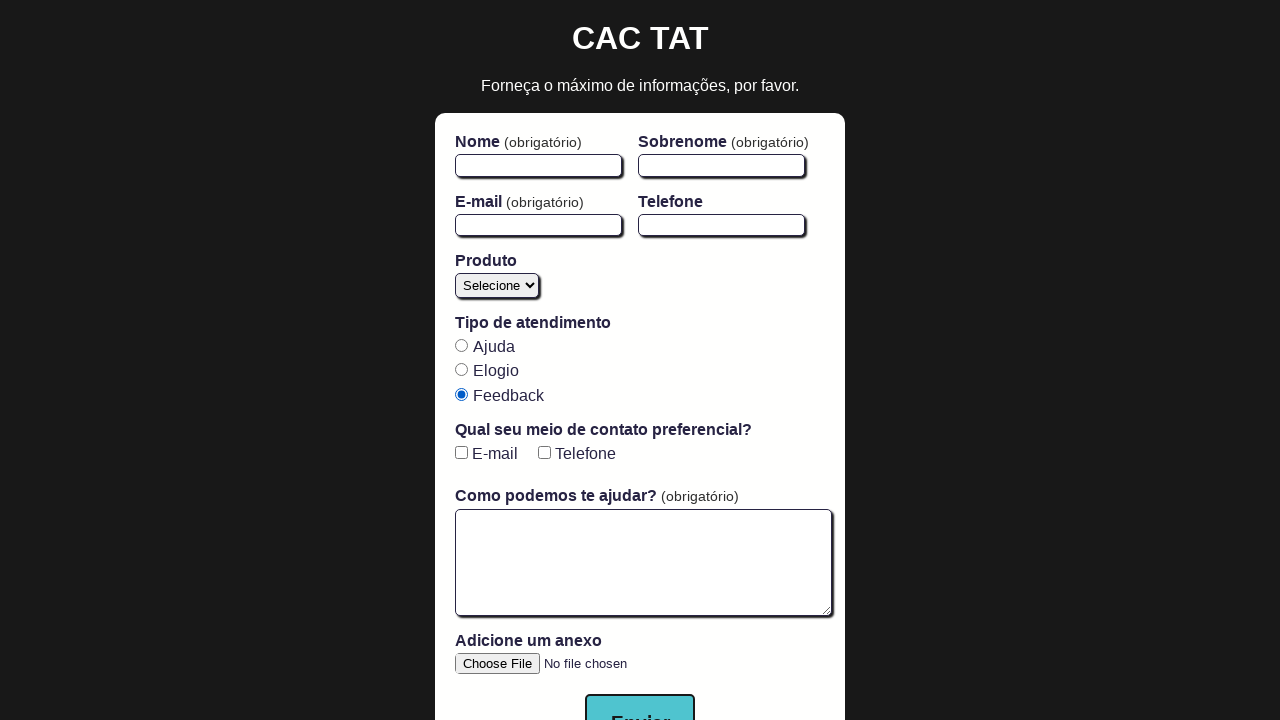

Located 'Feedback' radio button element
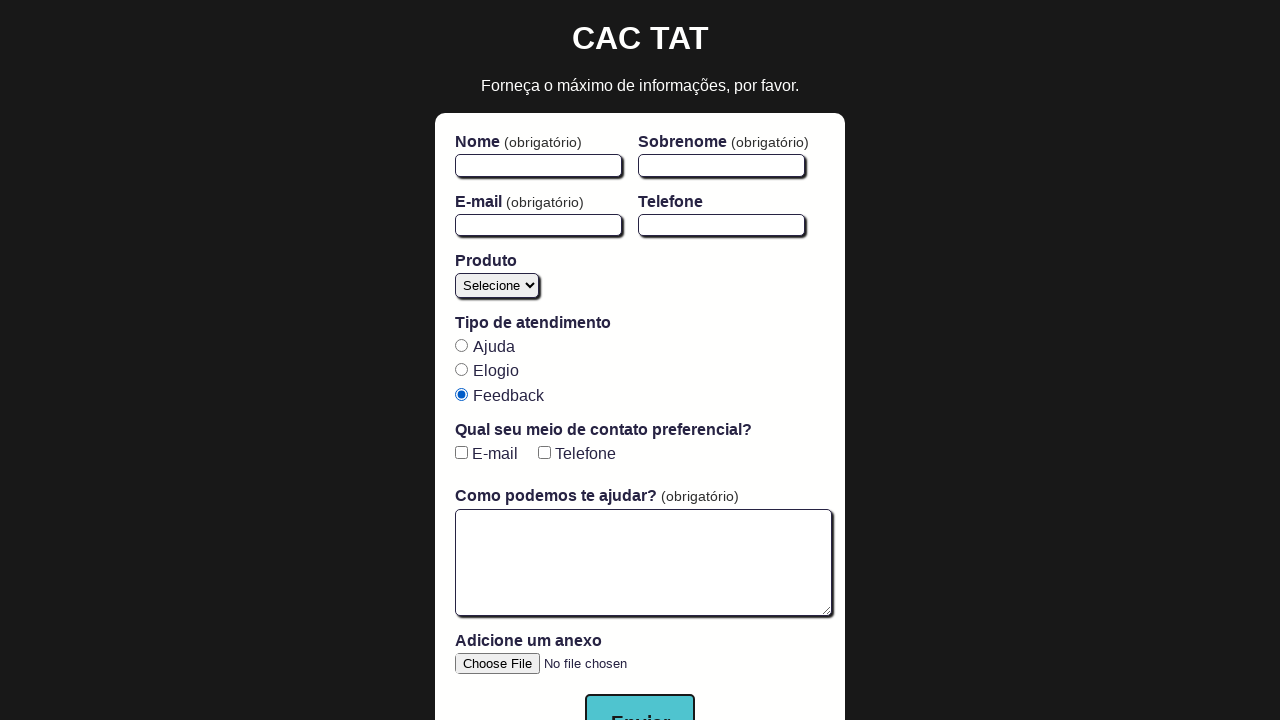

Verified 'Feedback' radio button is now selected
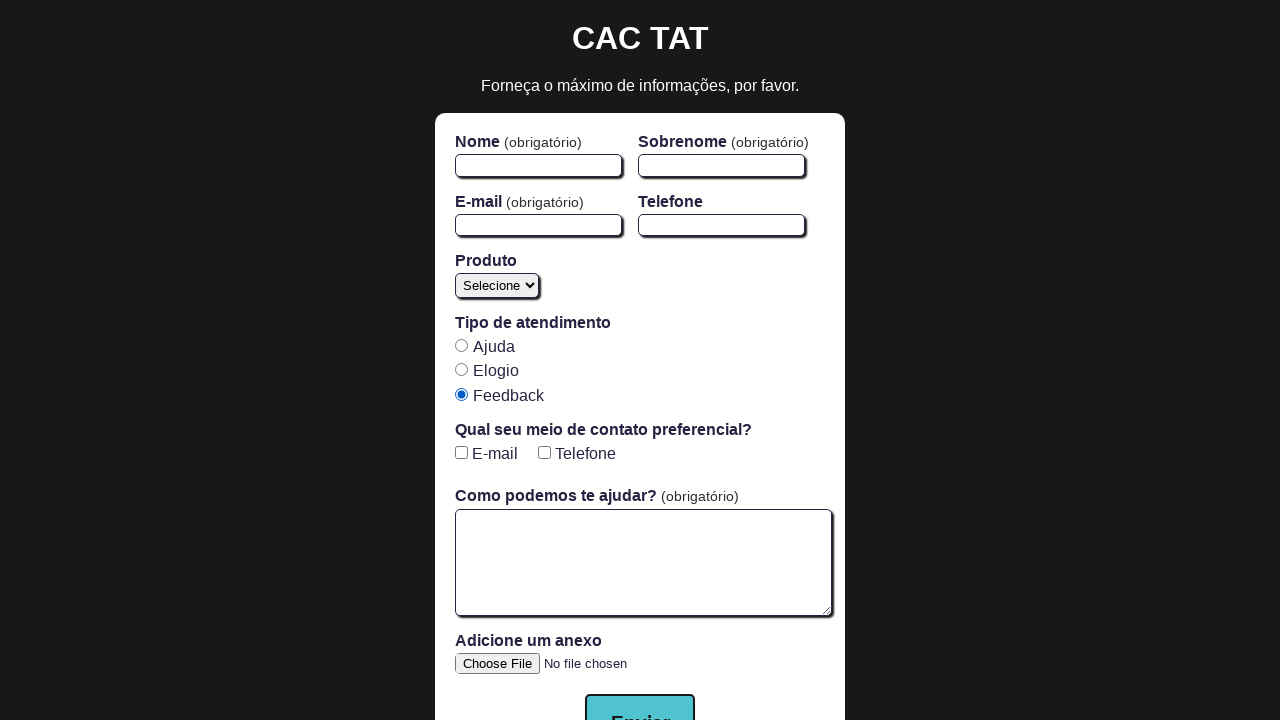

Verified 'Elogio' radio button is deselected after selecting 'Feedback'
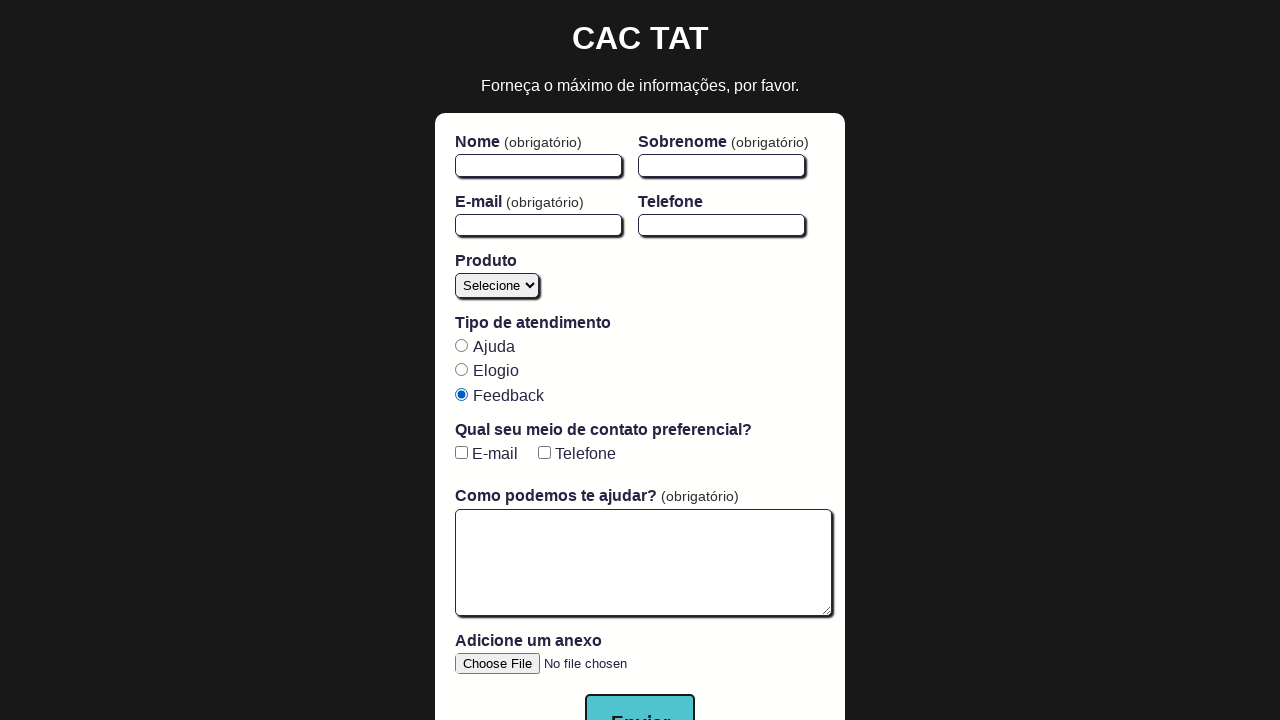

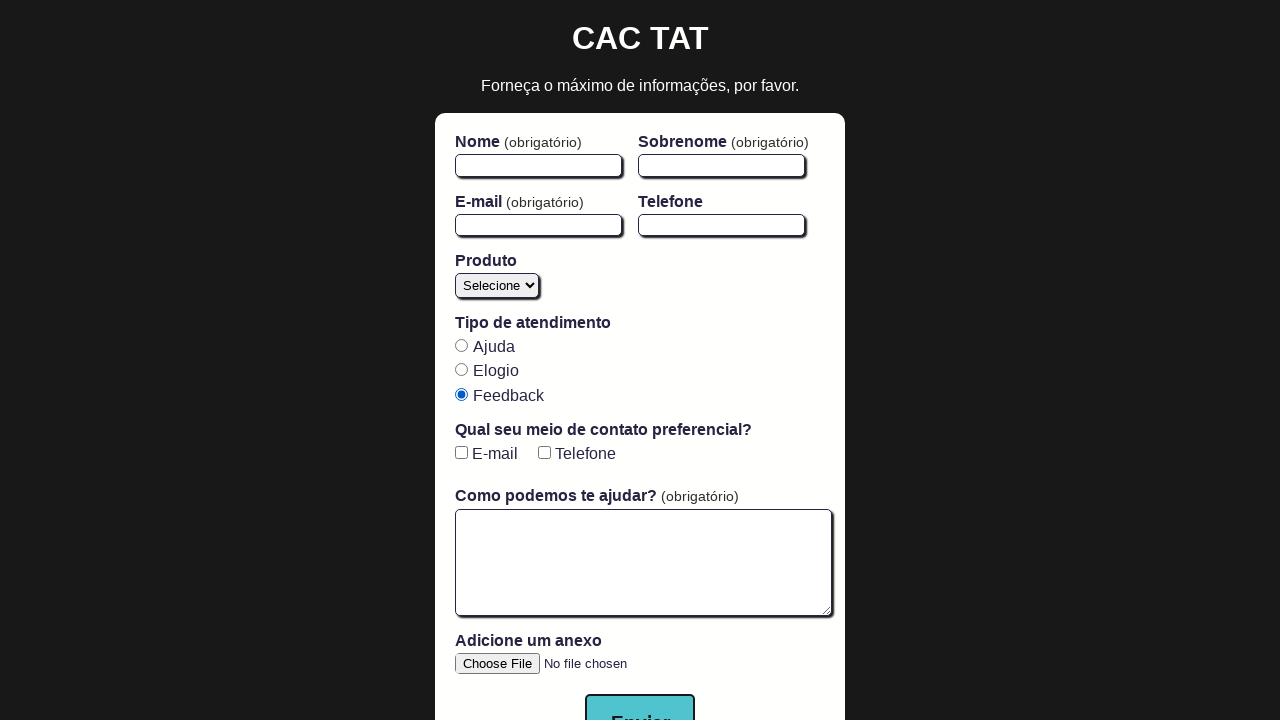